Tests marking individual items as complete by checking their checkboxes

Starting URL: https://demo.playwright.dev/todomvc

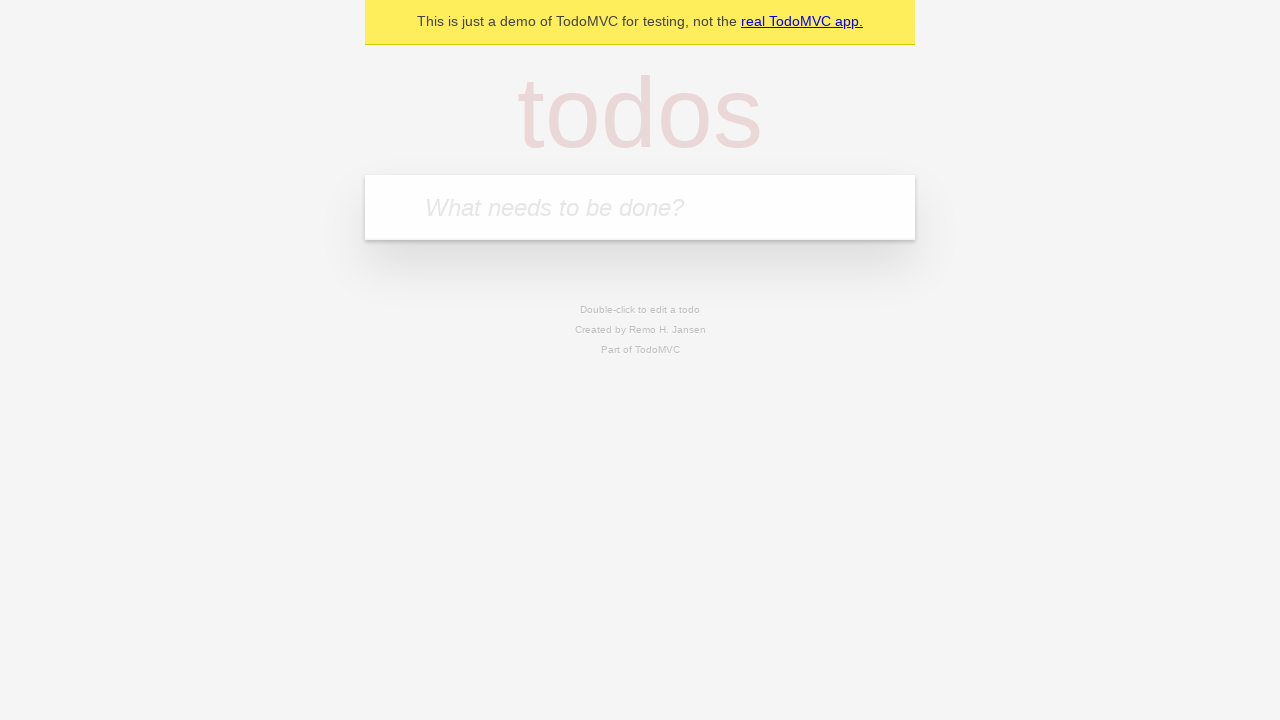

Located the todo input field with placeholder 'What needs to be done?'
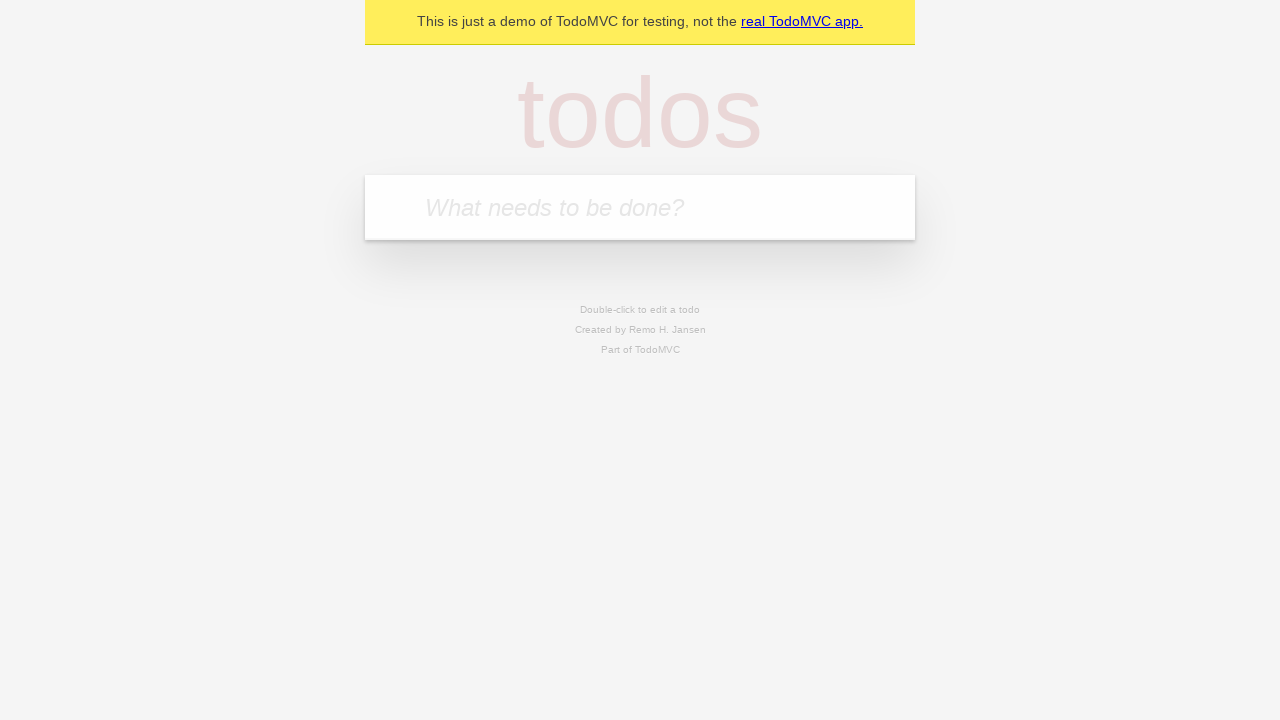

Filled todo input with 'buy some cheese' on internal:attr=[placeholder="What needs to be done?"i]
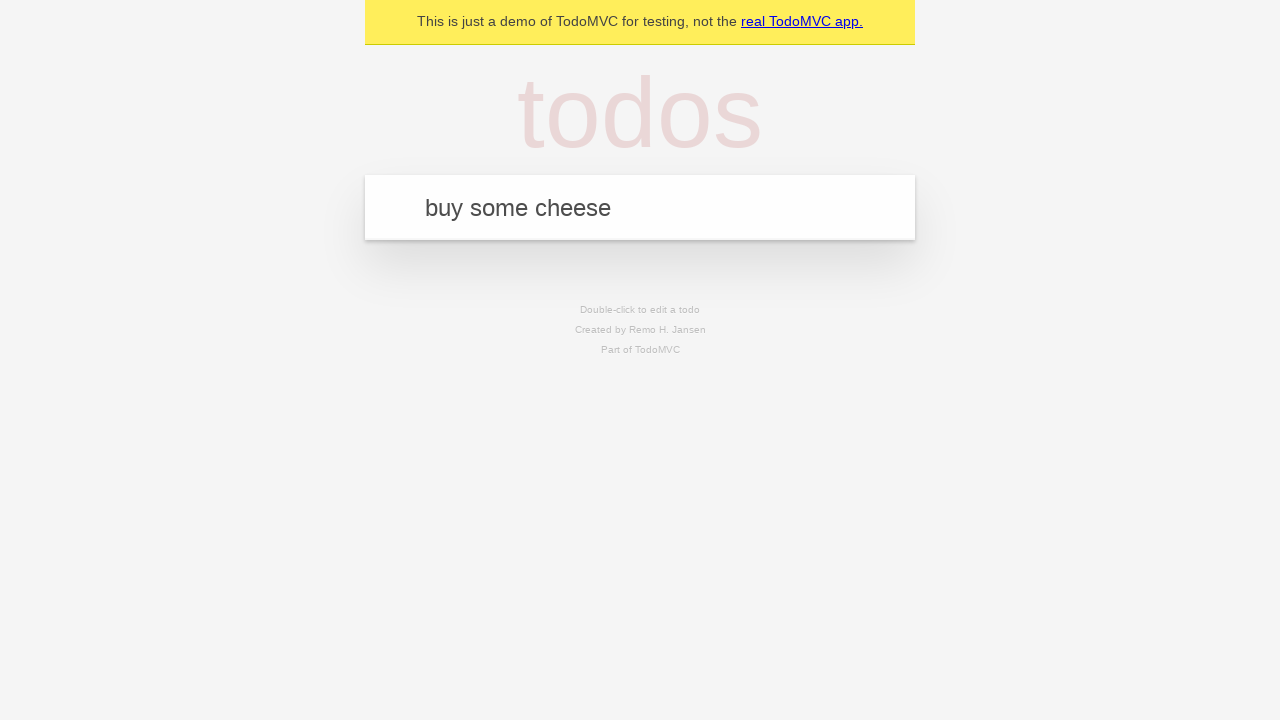

Pressed Enter to create first todo item on internal:attr=[placeholder="What needs to be done?"i]
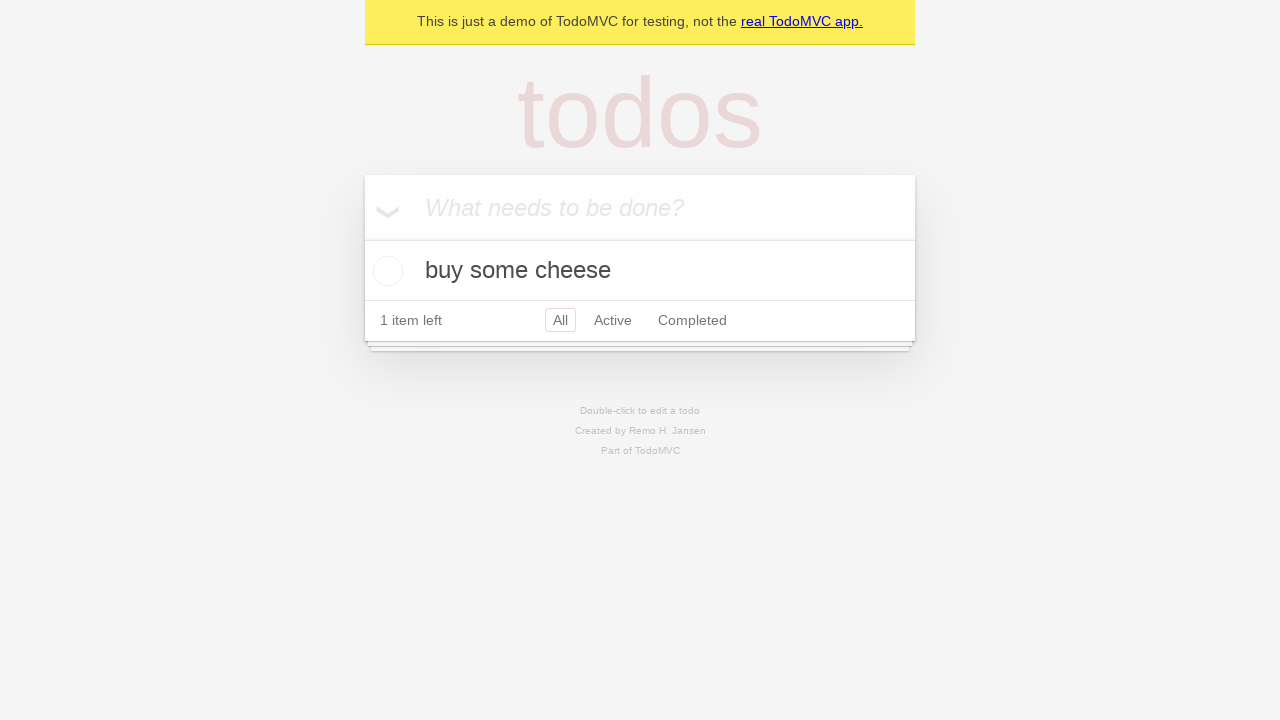

Filled todo input with 'feed the cat' on internal:attr=[placeholder="What needs to be done?"i]
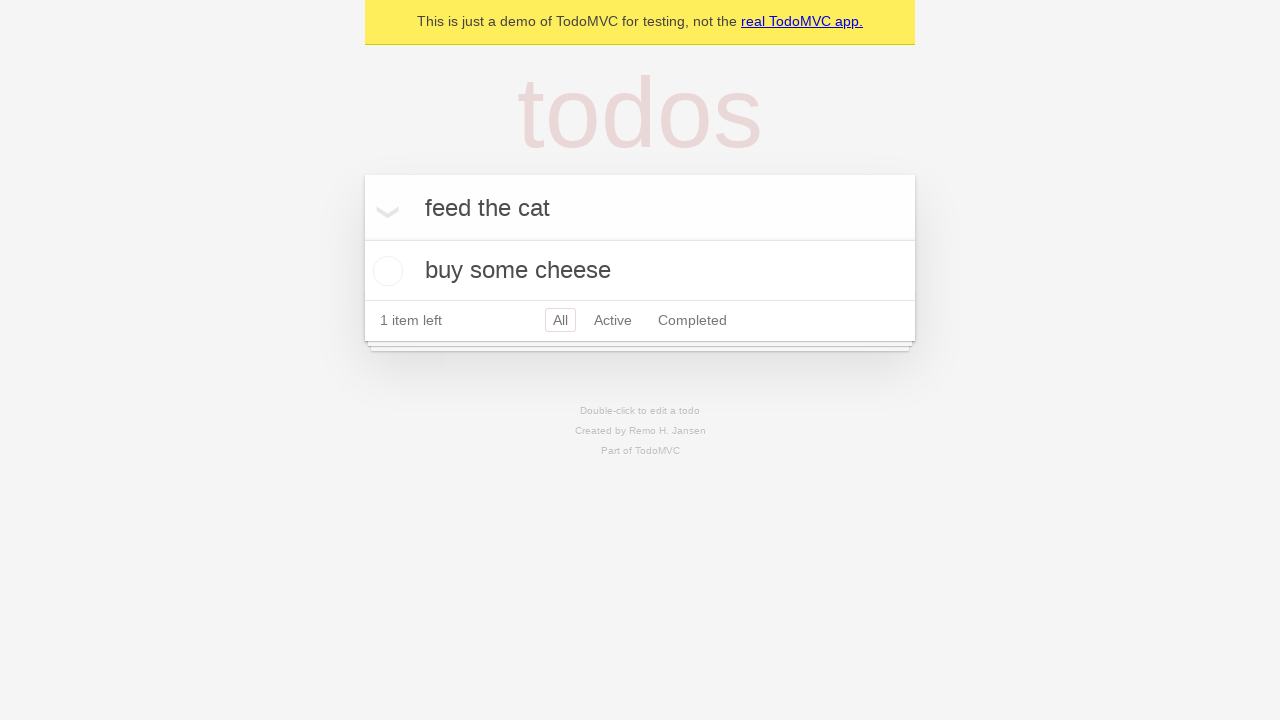

Pressed Enter to create second todo item on internal:attr=[placeholder="What needs to be done?"i]
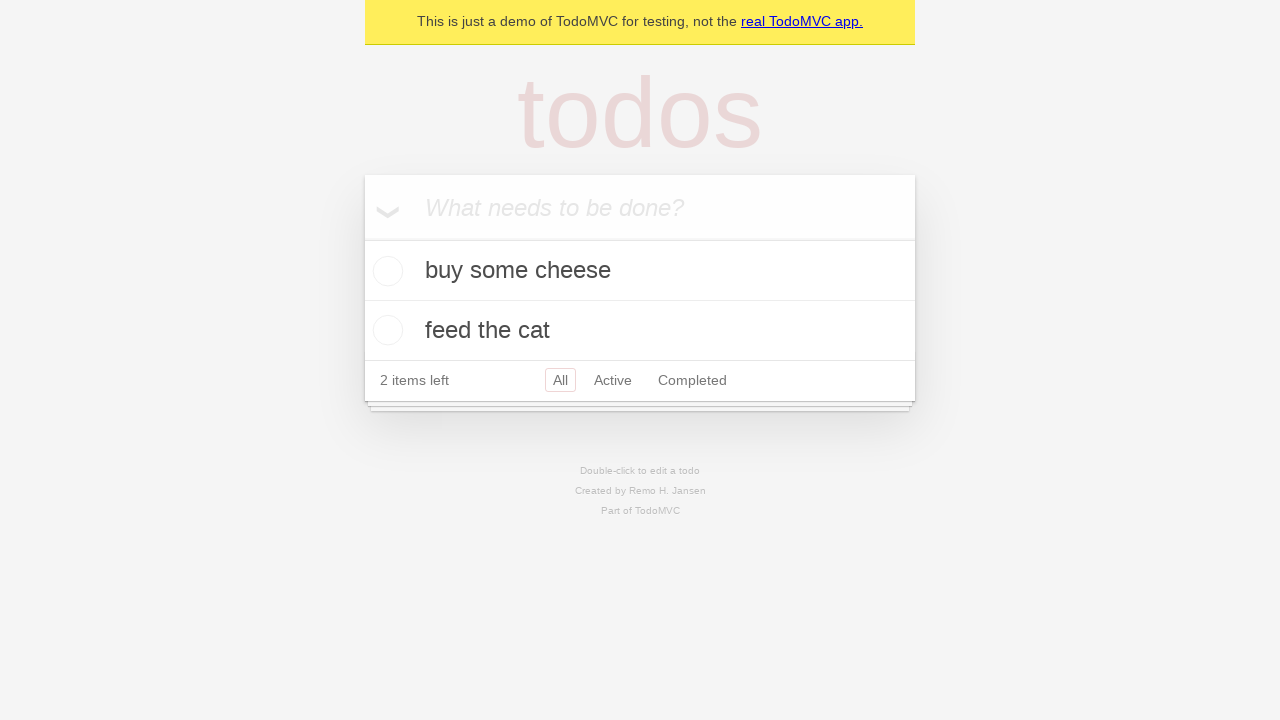

Waited for second todo item to load
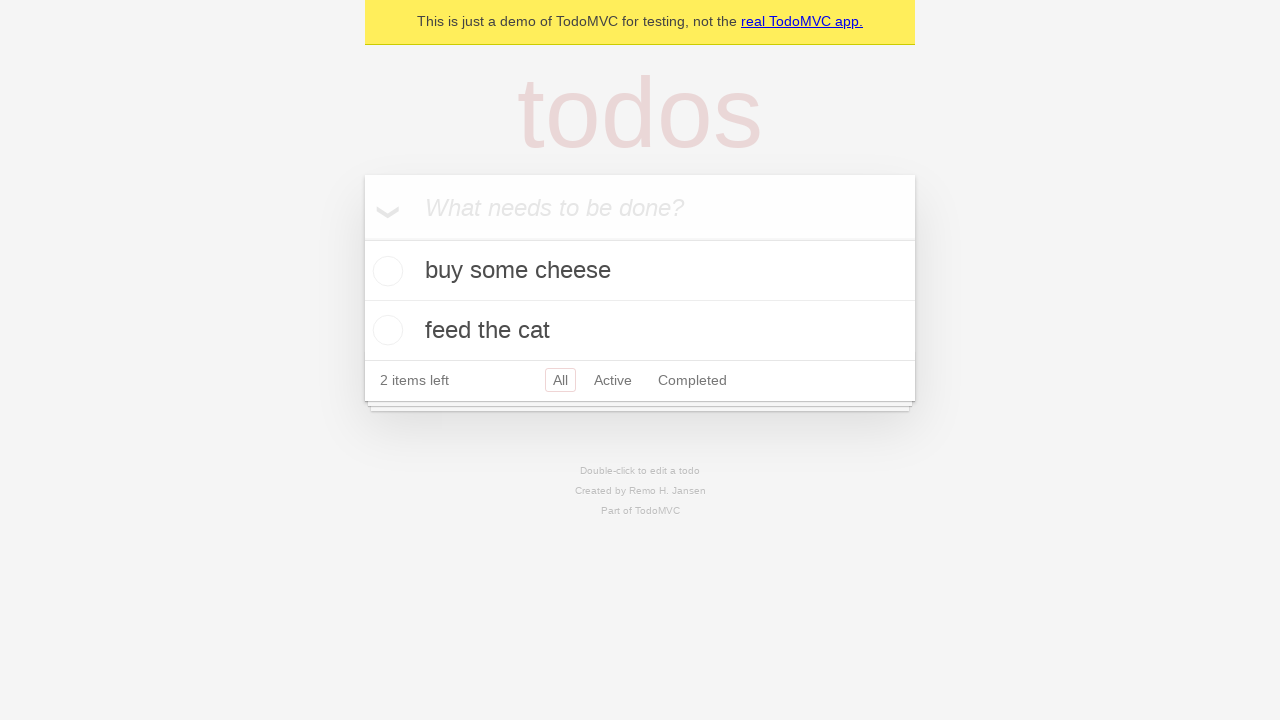

Located first todo item
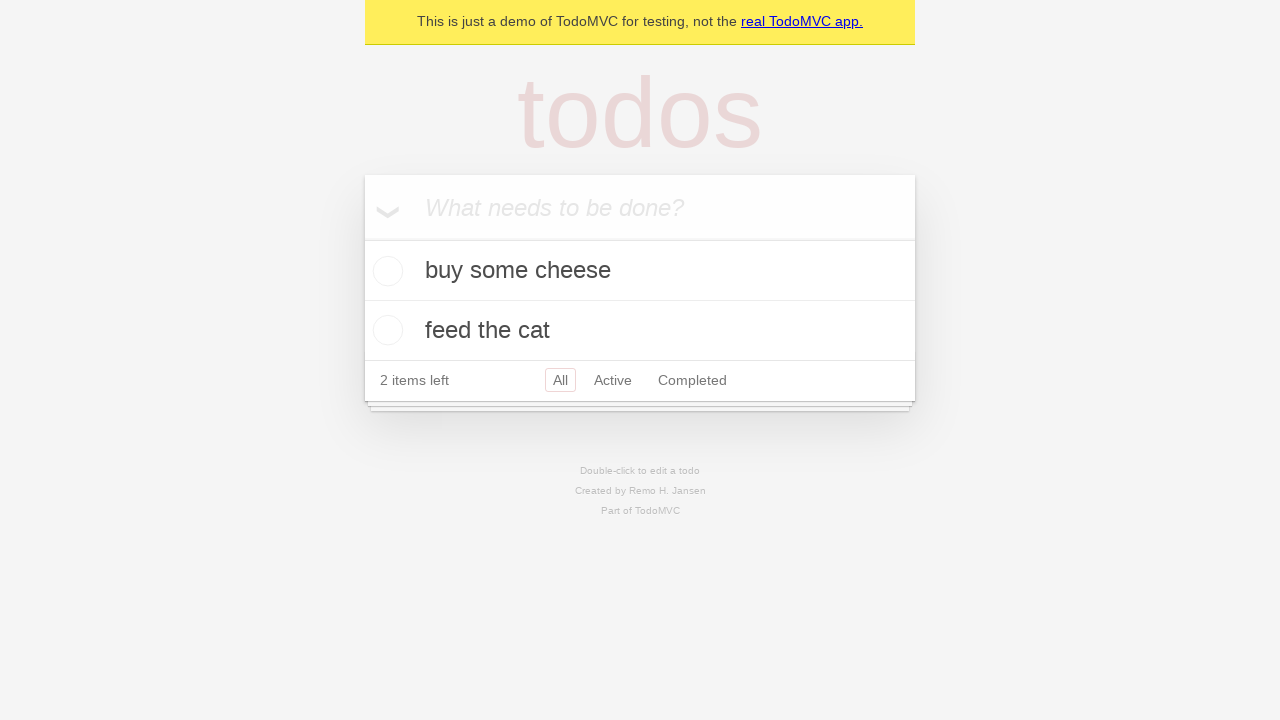

Checked checkbox for first todo item 'buy some cheese' at (385, 271) on internal:testid=[data-testid="todo-item"s] >> nth=0 >> internal:role=checkbox
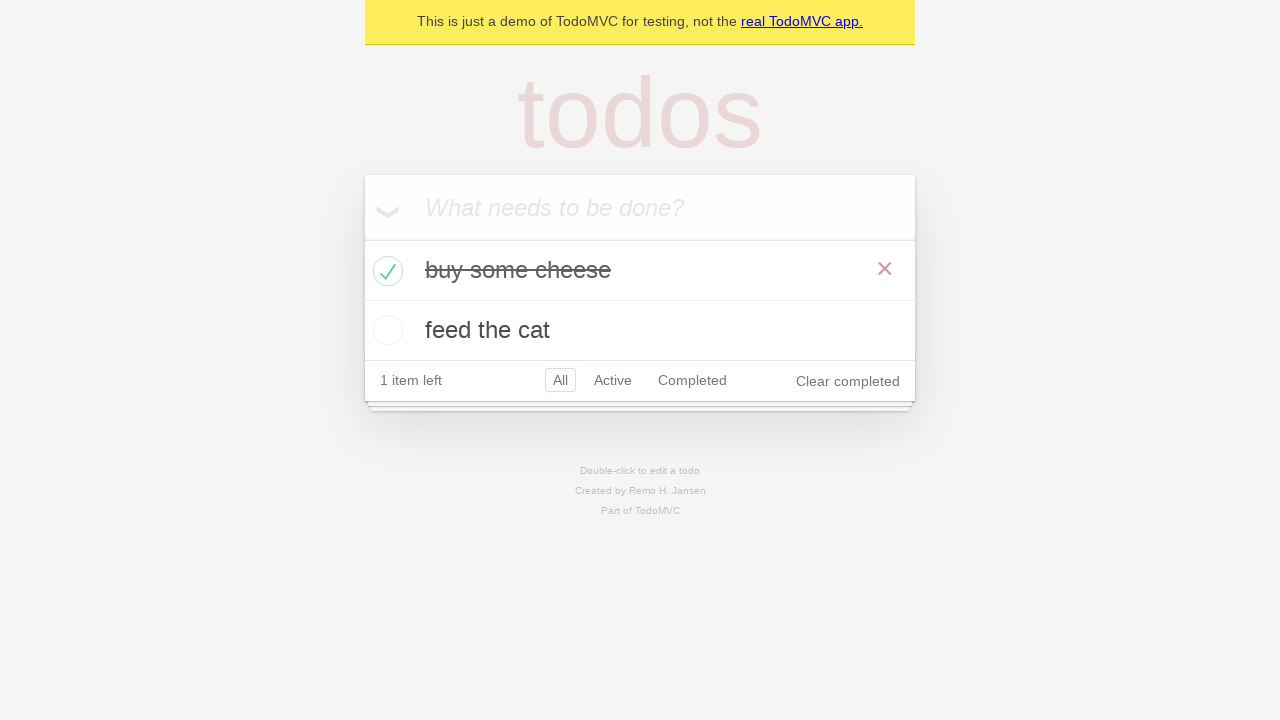

Located second todo item
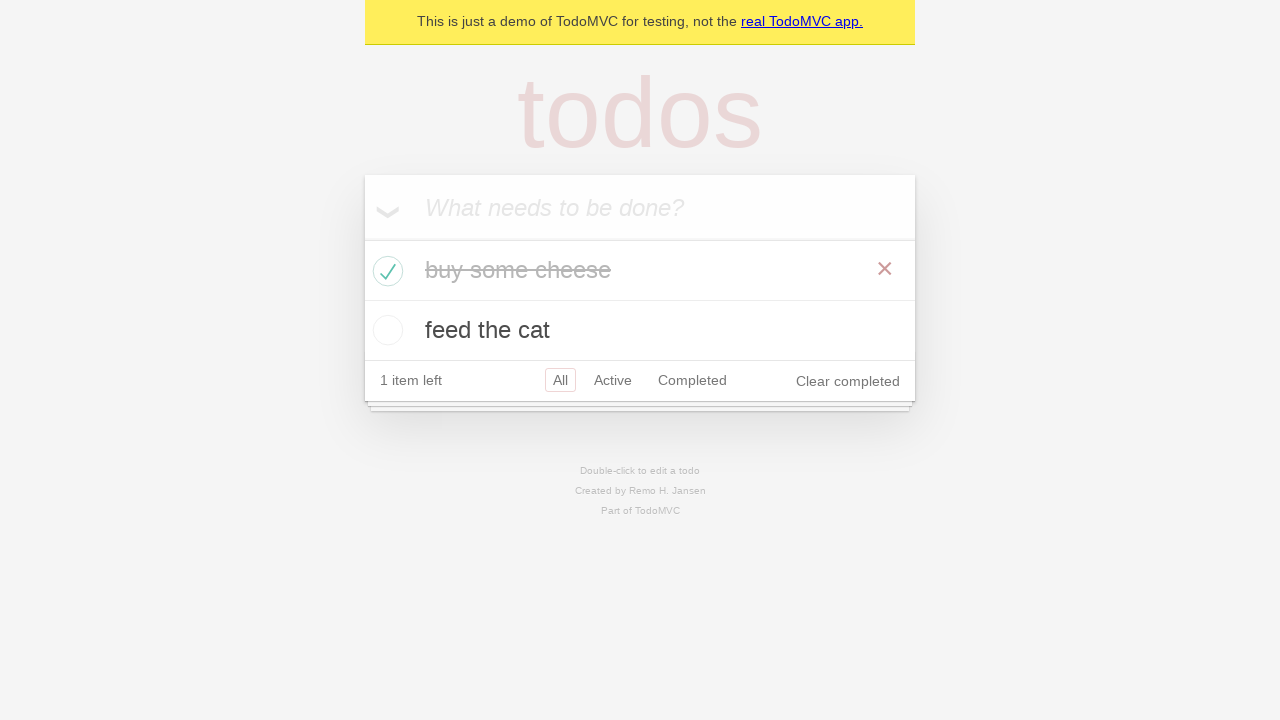

Checked checkbox for second todo item 'feed the cat' at (385, 330) on internal:testid=[data-testid="todo-item"s] >> nth=1 >> internal:role=checkbox
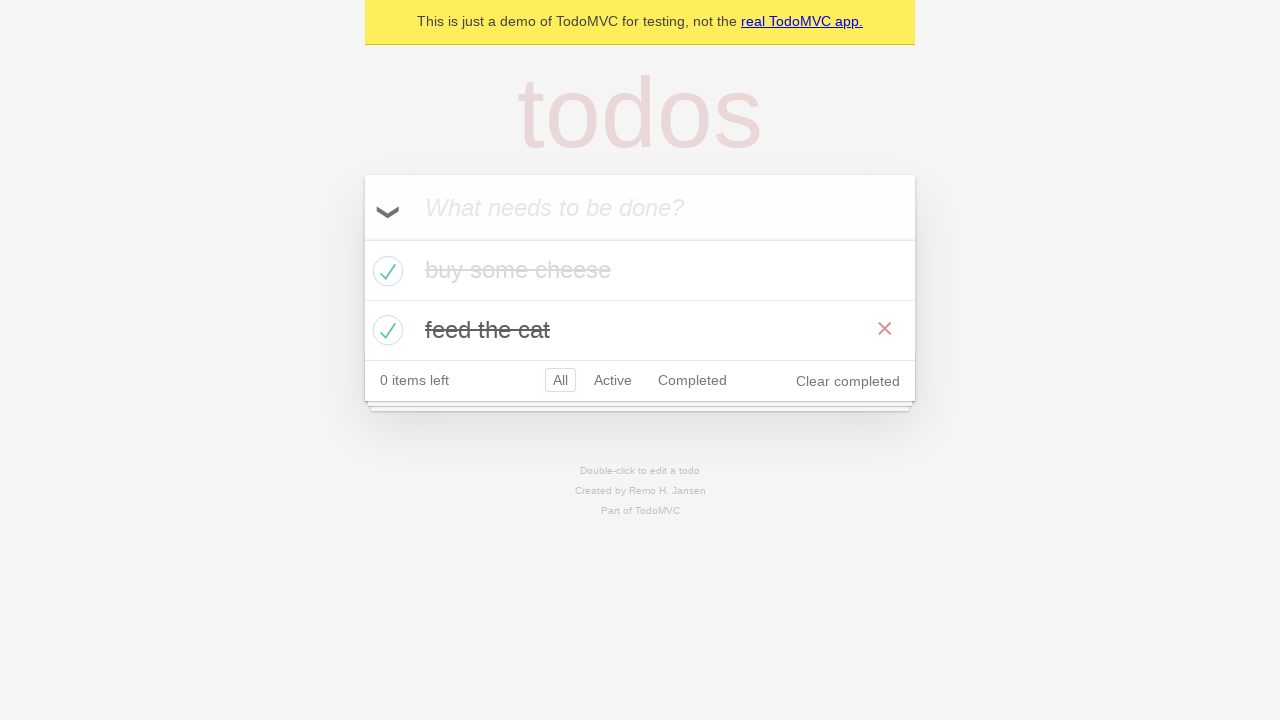

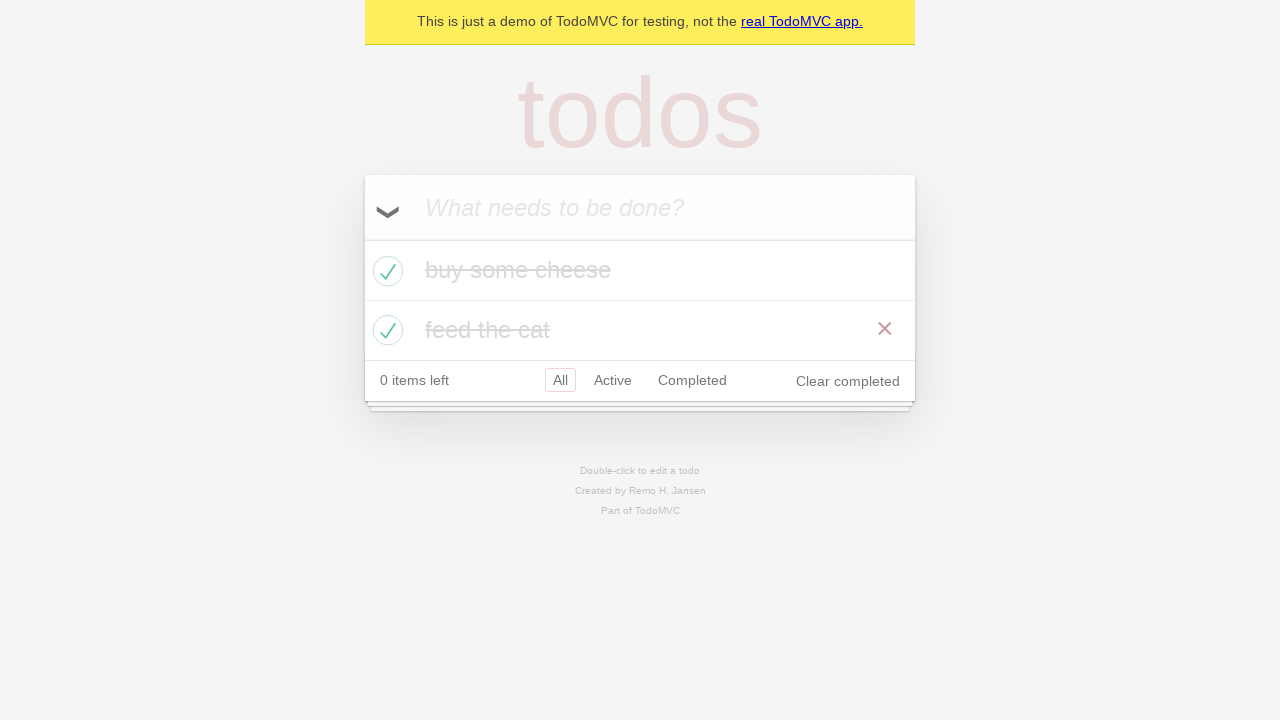